Tests that todo data persists after page reload

Starting URL: https://demo.playwright.dev/todomvc

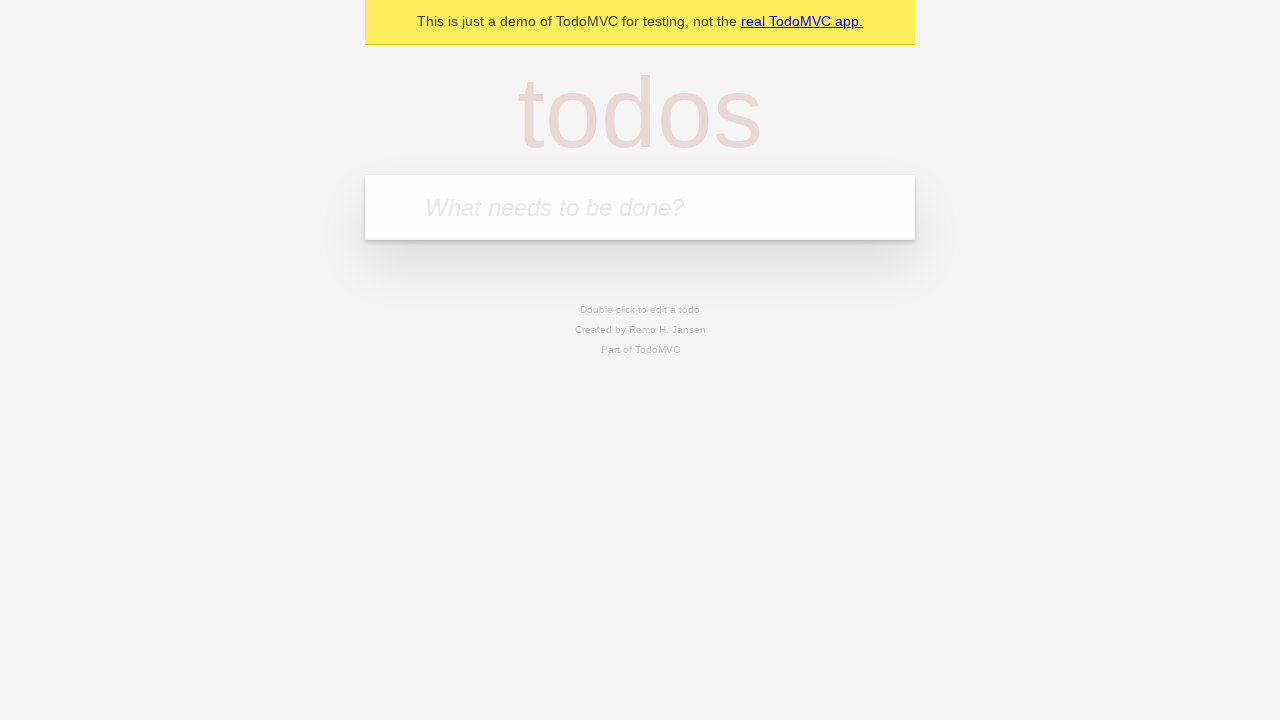

Filled todo input with 'buy some cheese' on internal:attr=[placeholder="What needs to be done?"i]
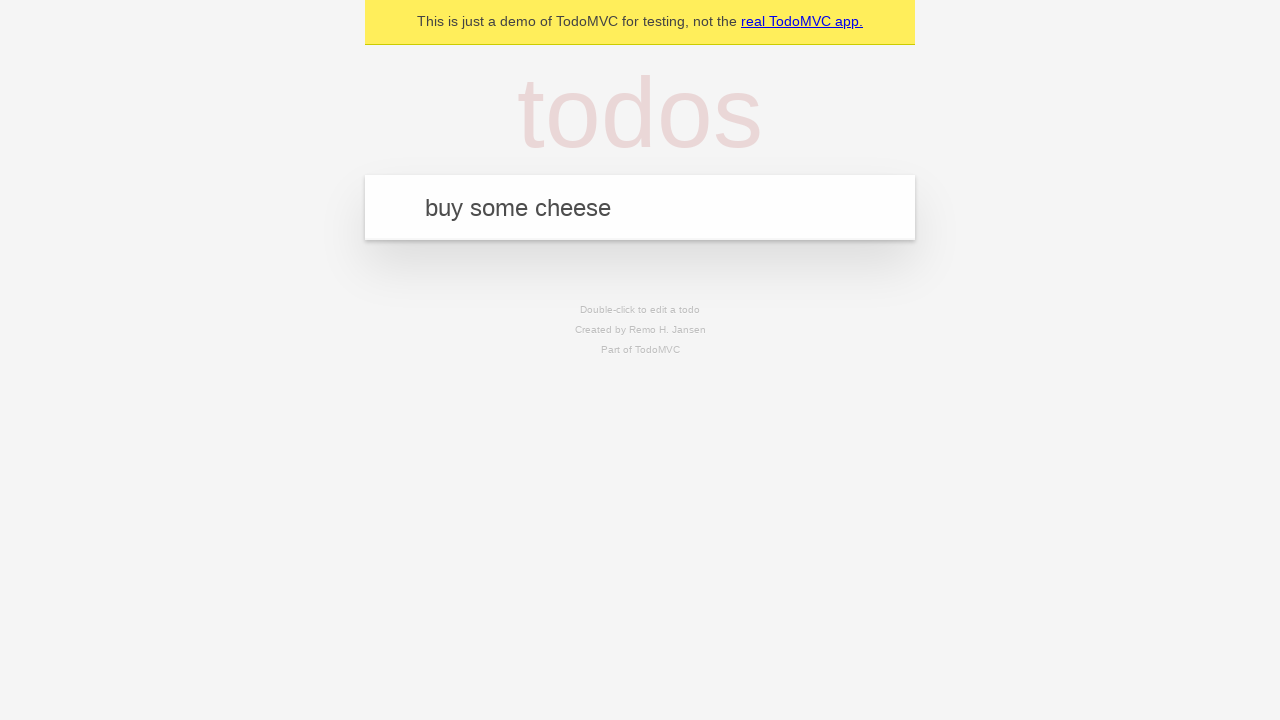

Pressed Enter to create first todo item on internal:attr=[placeholder="What needs to be done?"i]
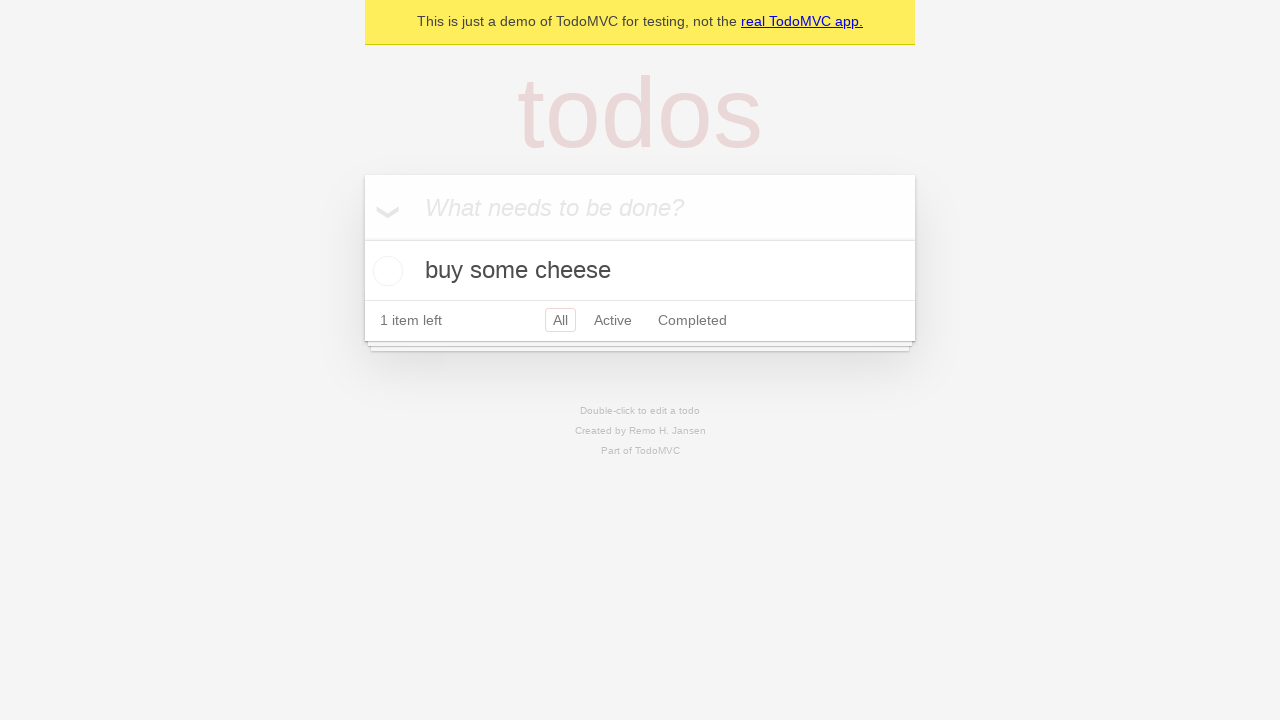

Filled todo input with 'feed the cat' on internal:attr=[placeholder="What needs to be done?"i]
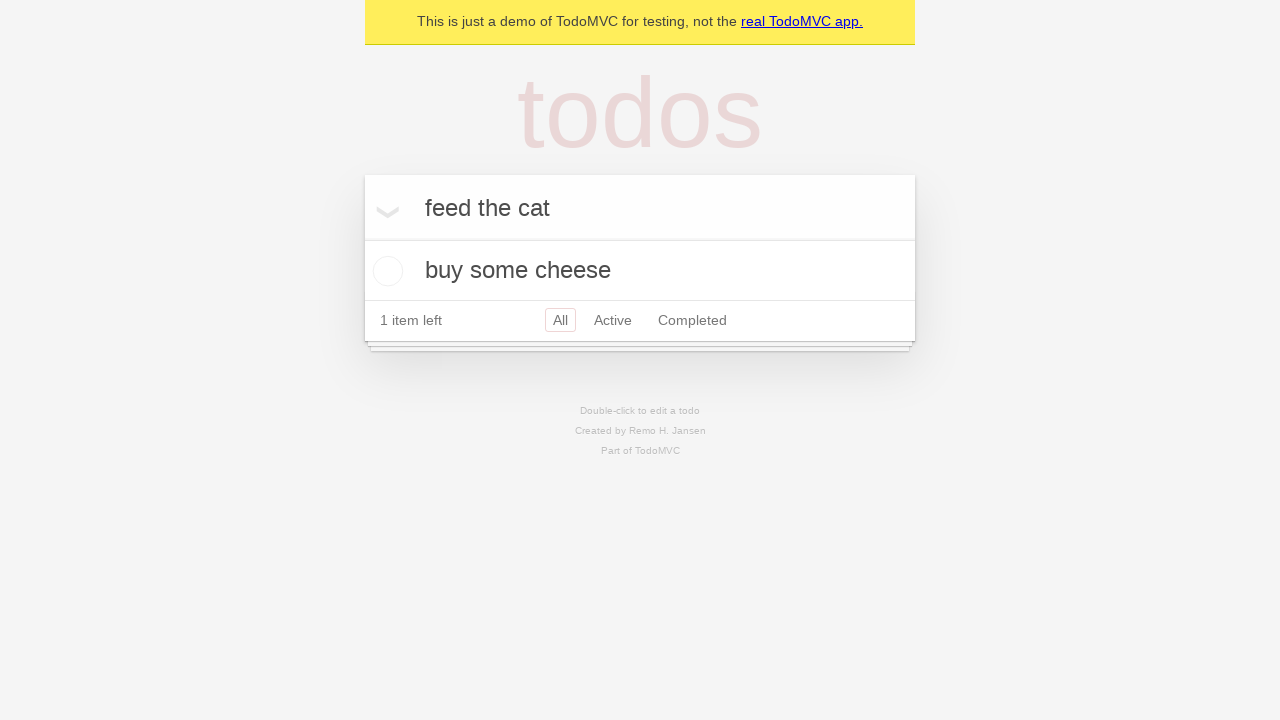

Pressed Enter to create second todo item on internal:attr=[placeholder="What needs to be done?"i]
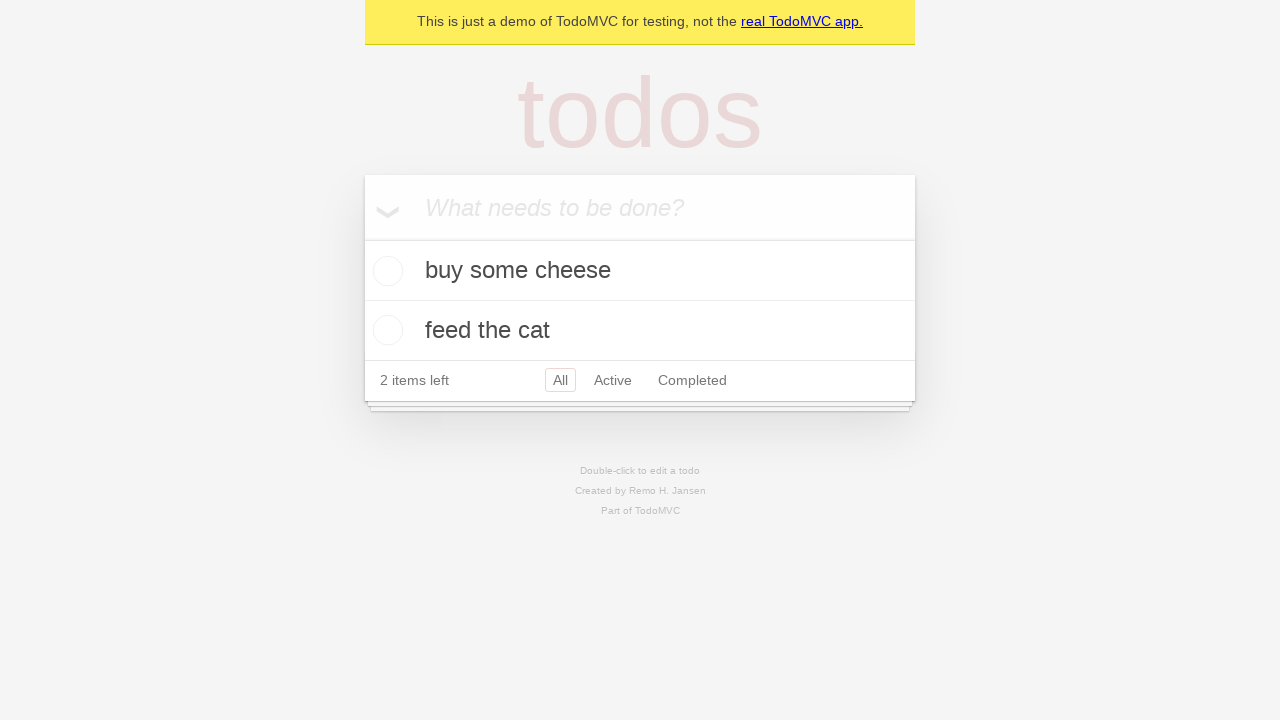

Checked first todo item as complete at (385, 271) on internal:testid=[data-testid="todo-item"s] >> nth=0 >> internal:role=checkbox
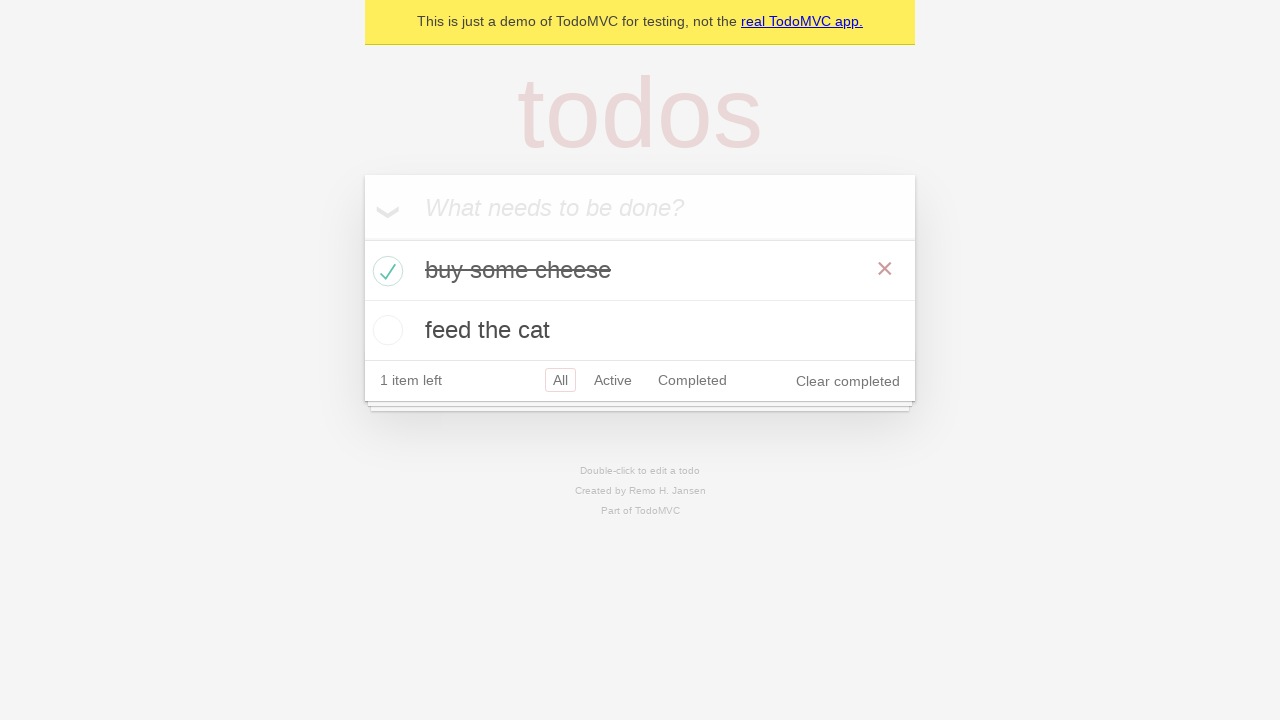

Reloaded page to test data persistence
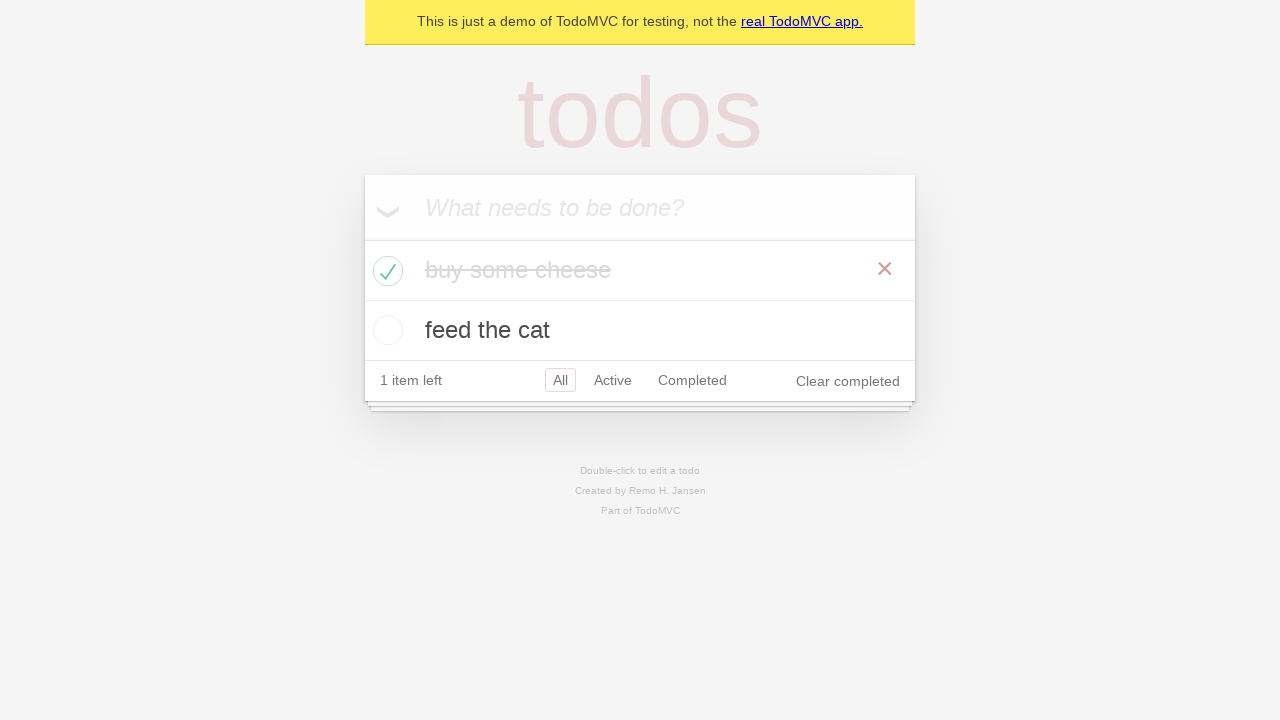

Todo items persisted and reappeared after page reload
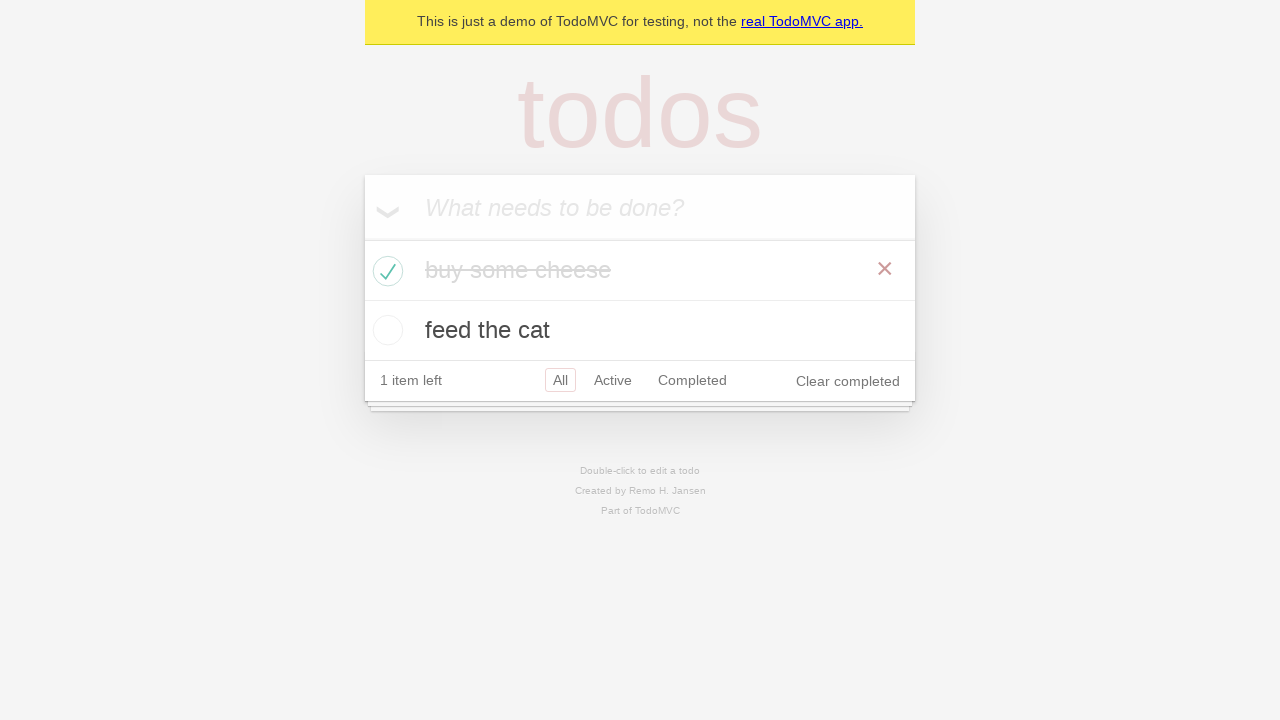

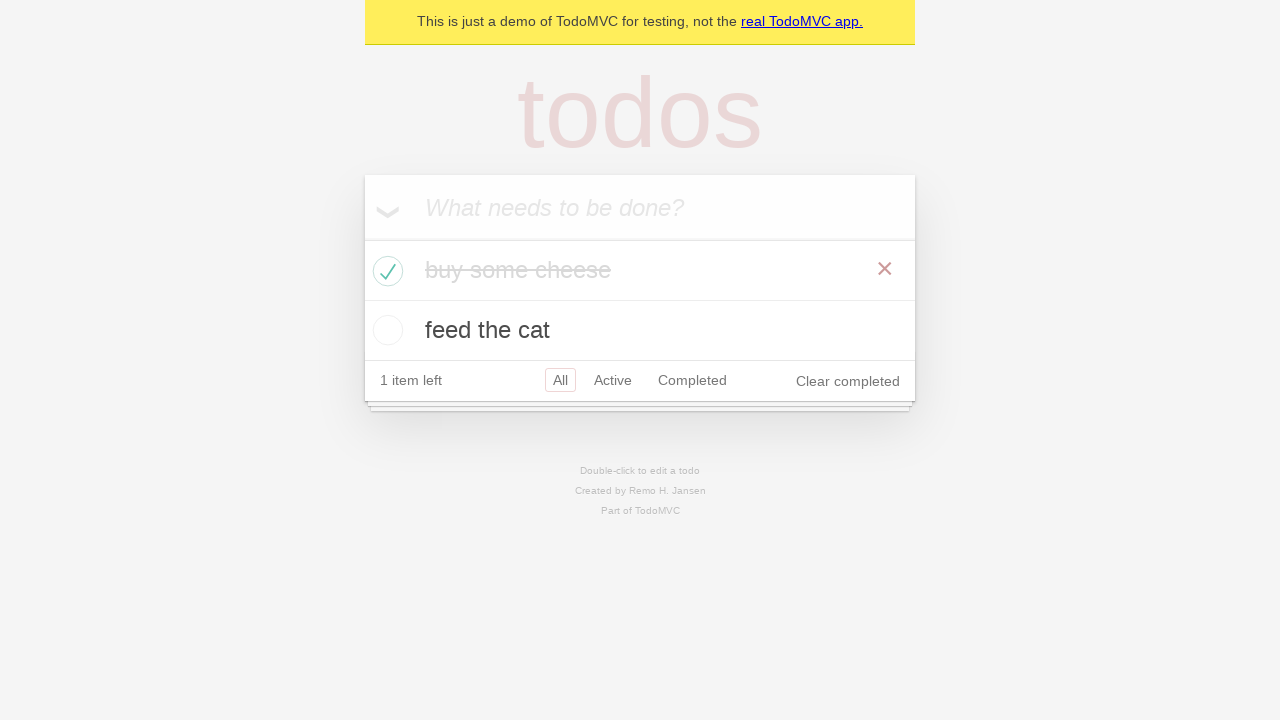